Tests various dropdown and checkbox interactions on a flight booking page, including selecting senior citizen discount, checking radio buttons for trip types, and incrementing passenger count

Starting URL: https://rahulshettyacademy.com/dropdownsPractise/

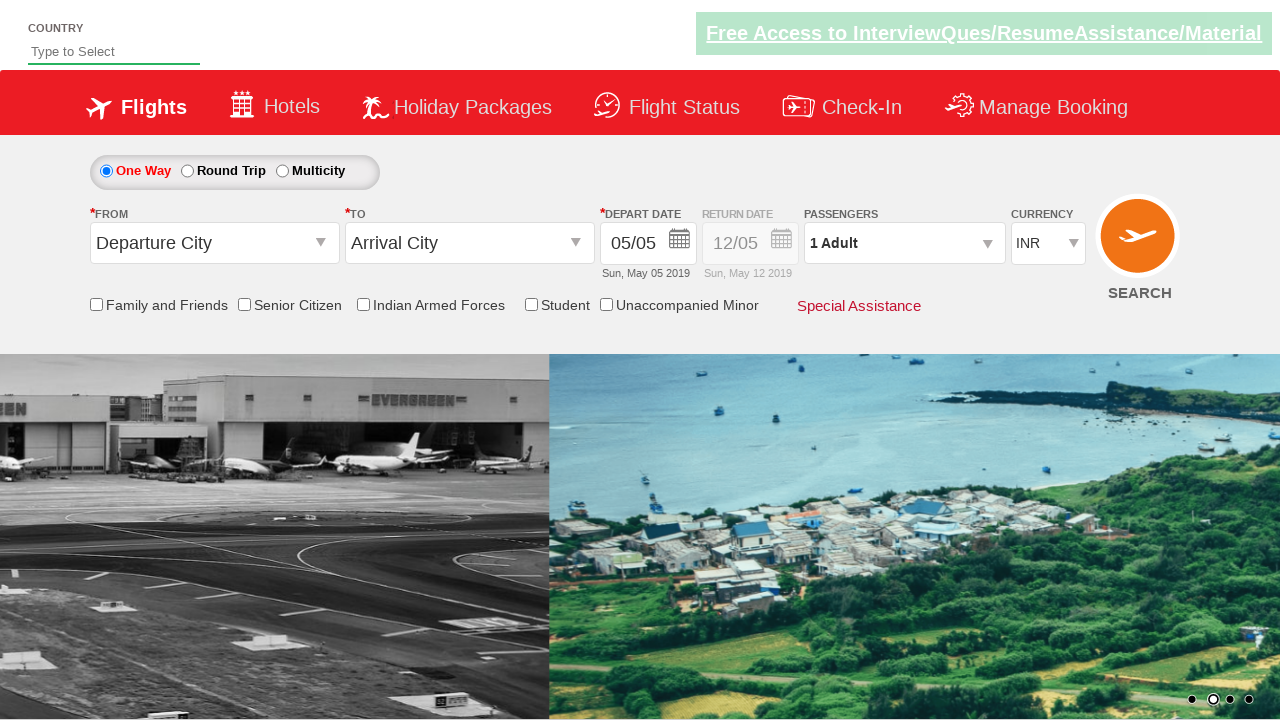

Verified senior citizen discount checkbox is initially unchecked
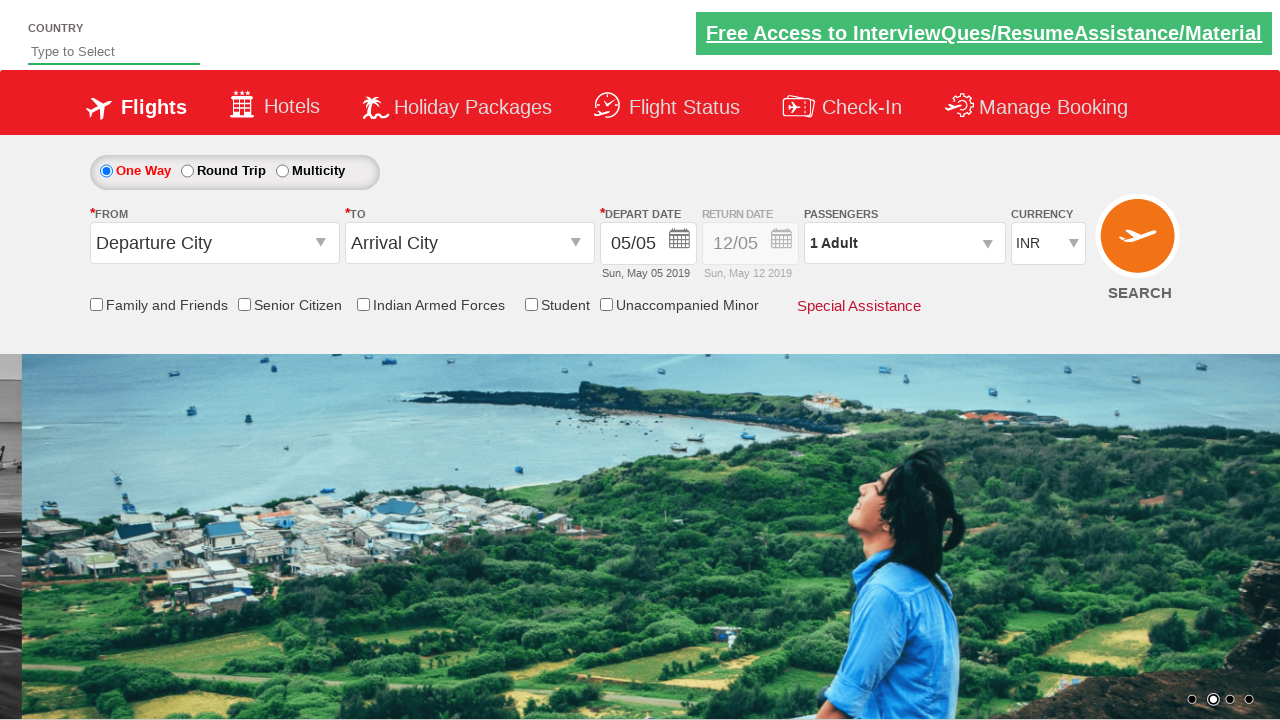

Clicked on senior citizen discount checkbox at (244, 304) on #ctl00_mainContent_chk_SeniorCitizenDiscount
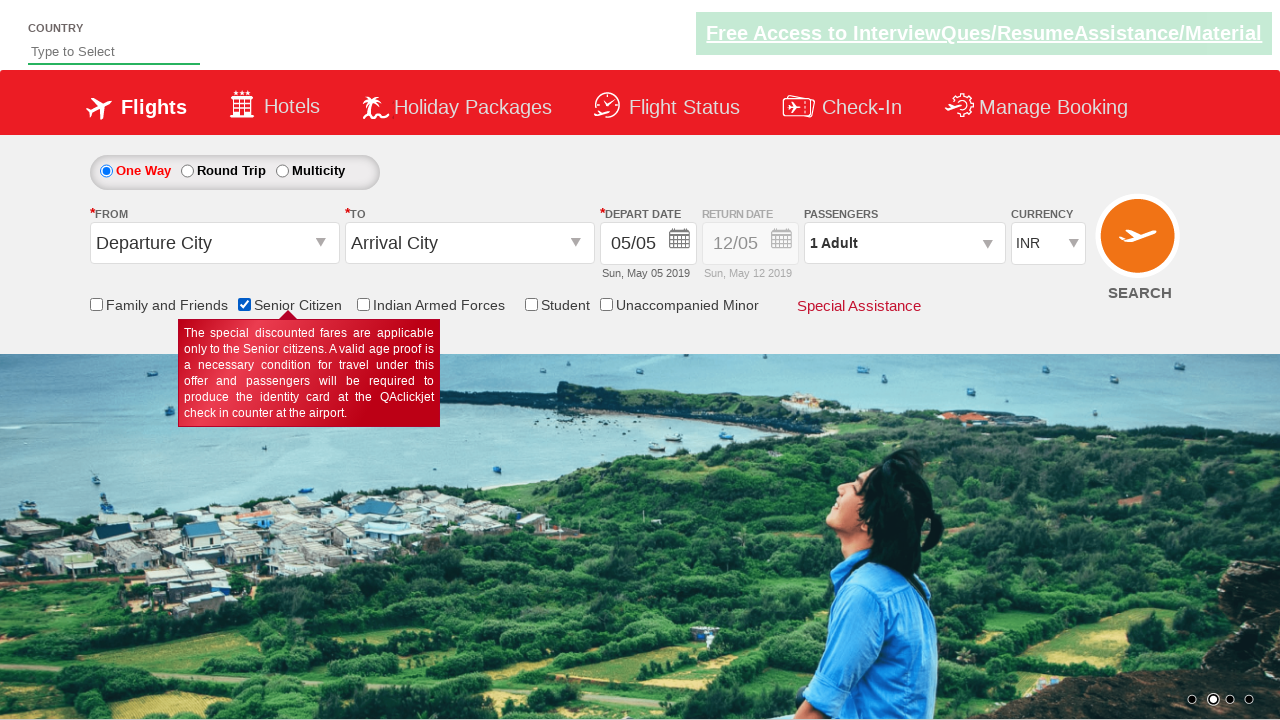

Verified senior citizen discount checkbox is now checked
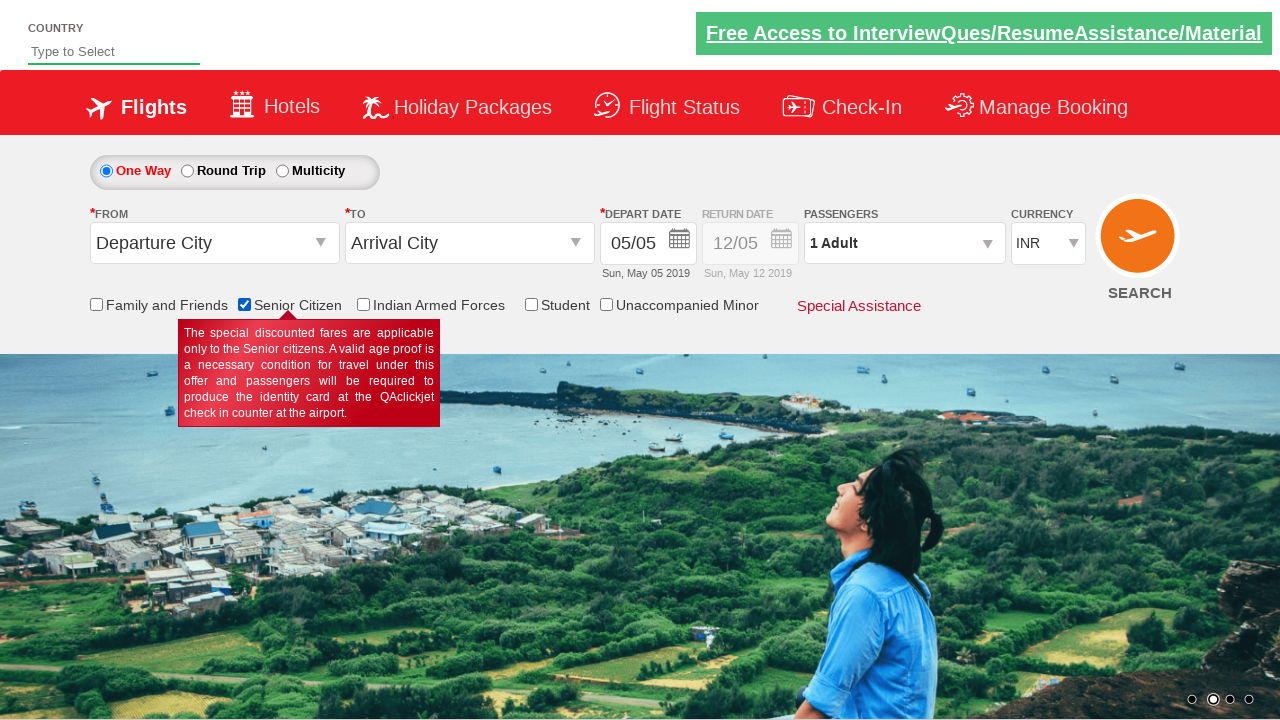

Clicked on one-way trip radio button at (106, 171) on #ctl00_mainContent_rbtnl_Trip_0
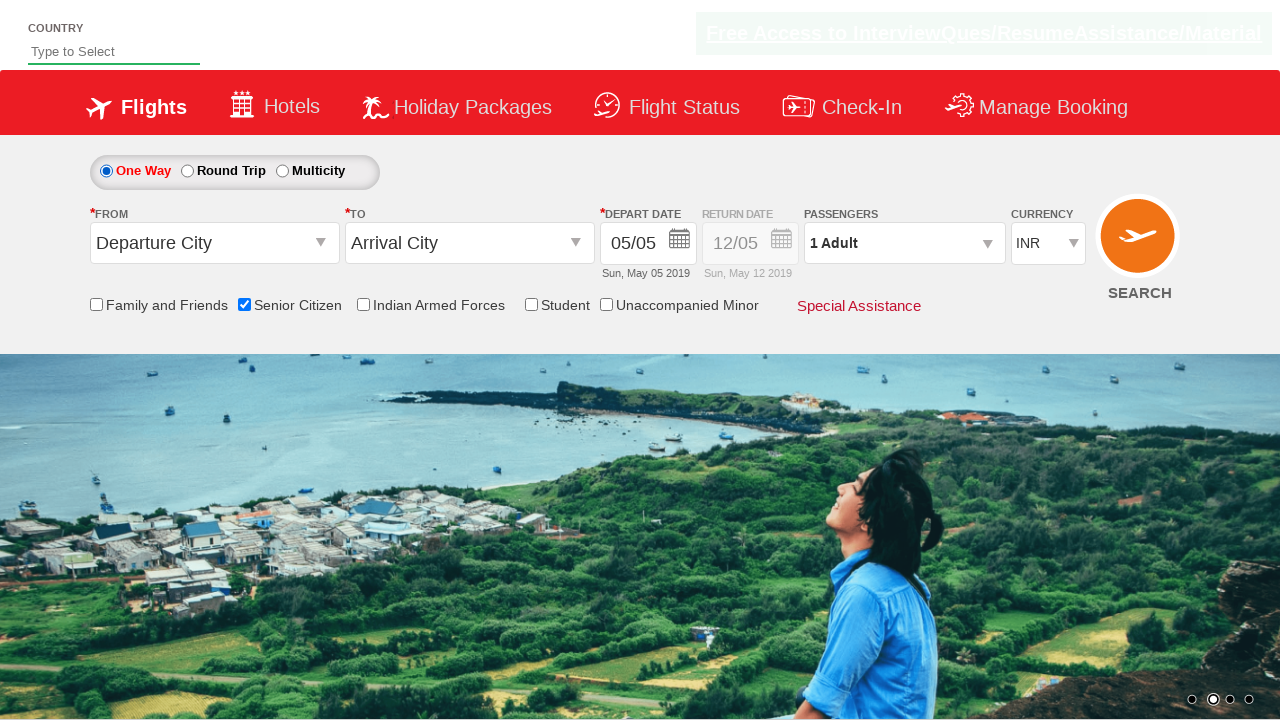

Verified return date field is disabled for one-way trip
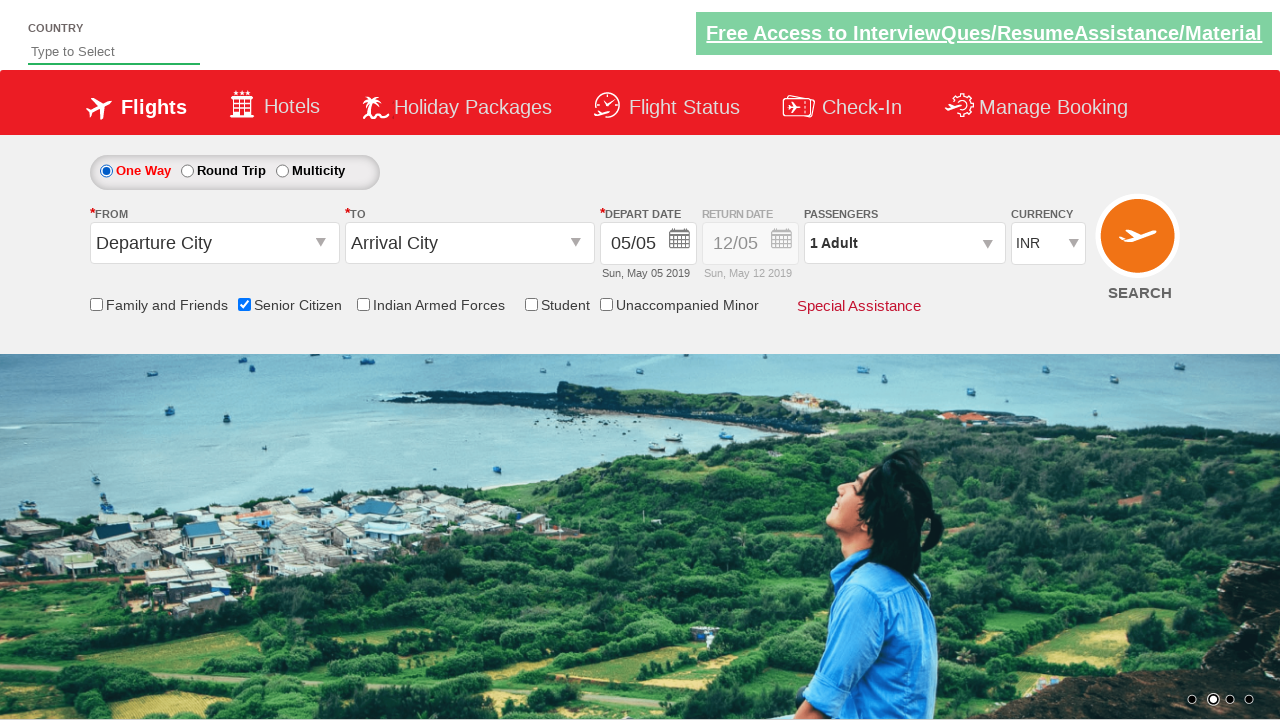

Clicked on passenger info dropdown to open it at (904, 243) on #divpaxinfo
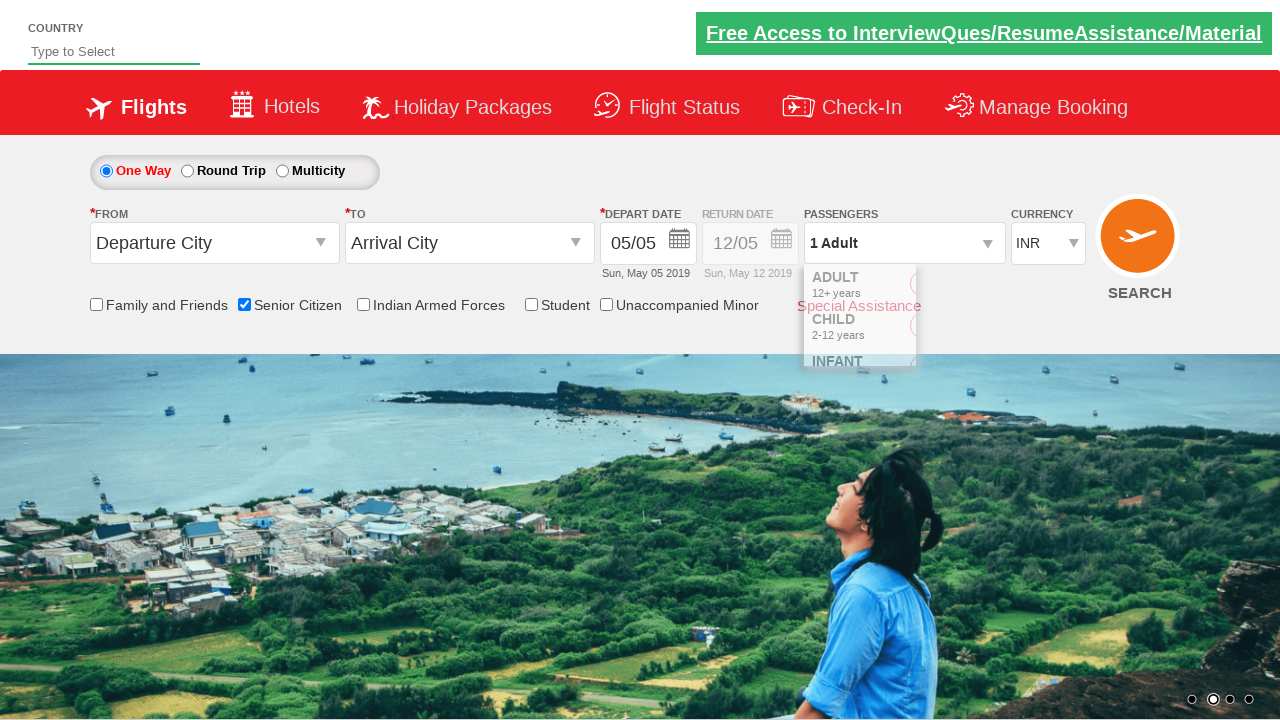

Clicked add adult button (iteration 1) at (982, 288) on #hrefIncAdt
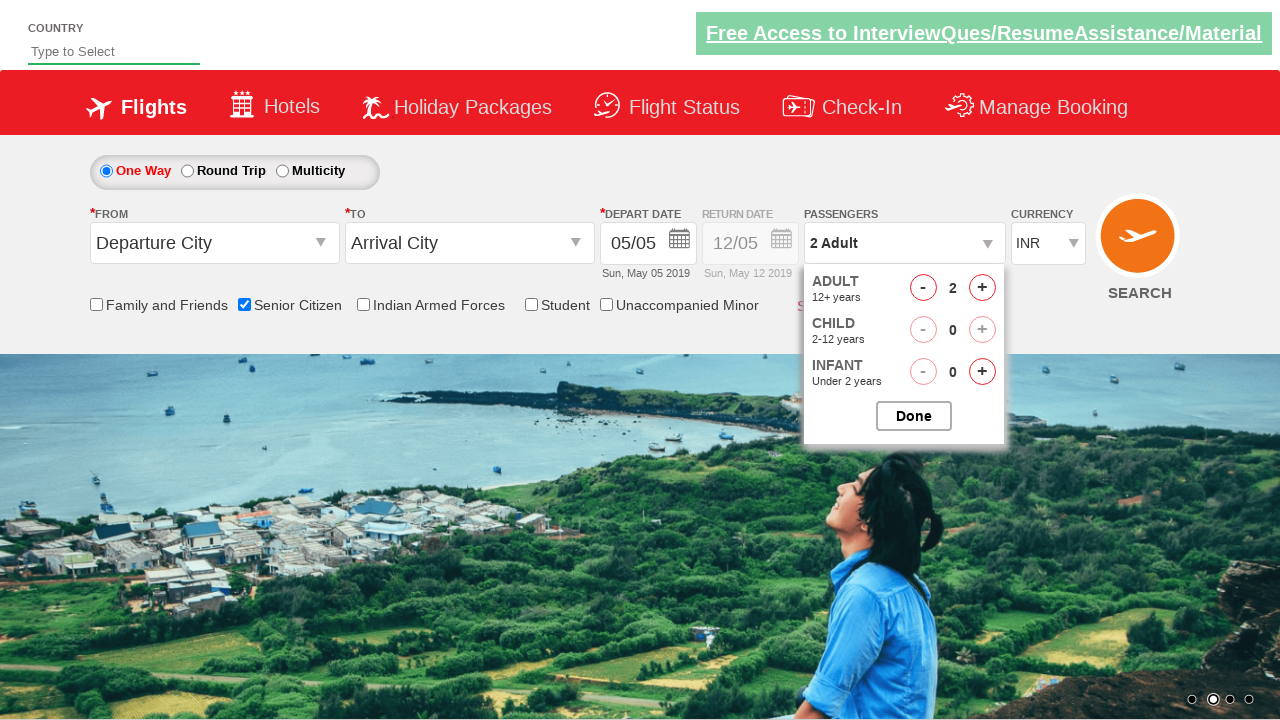

Waited 1 second after adding adult (iteration 1)
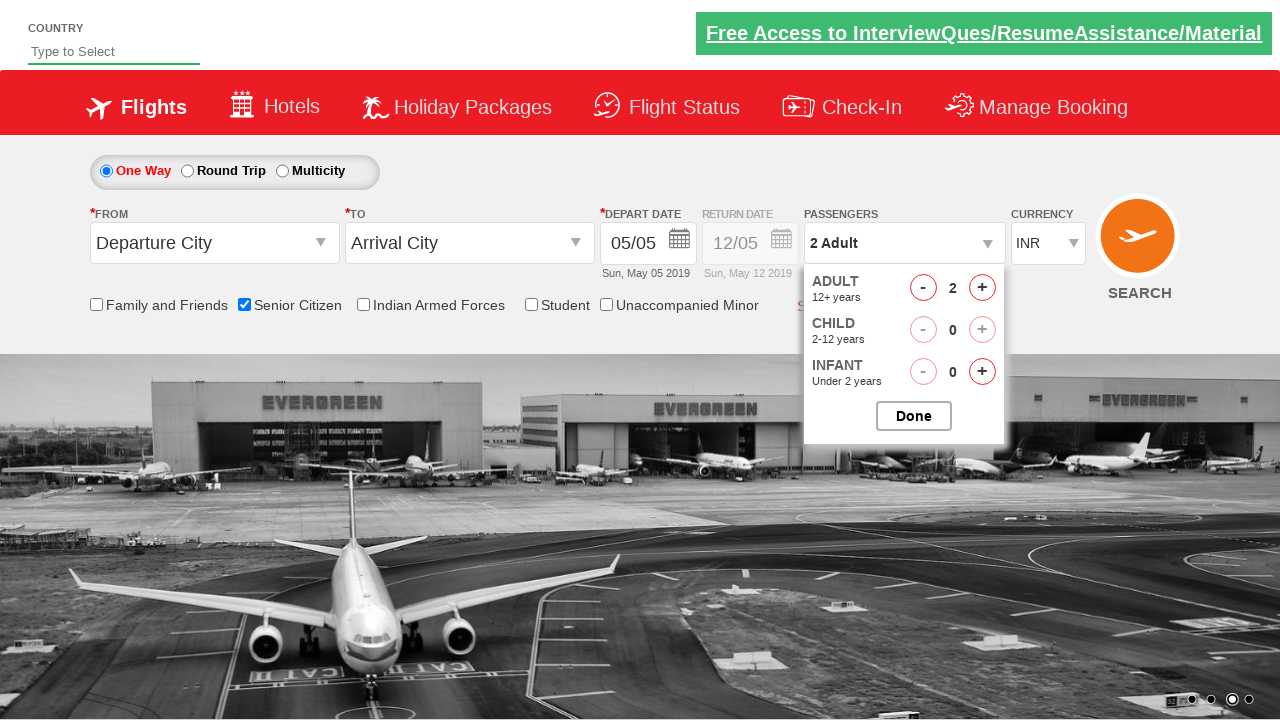

Clicked add adult button (iteration 2) at (982, 288) on #hrefIncAdt
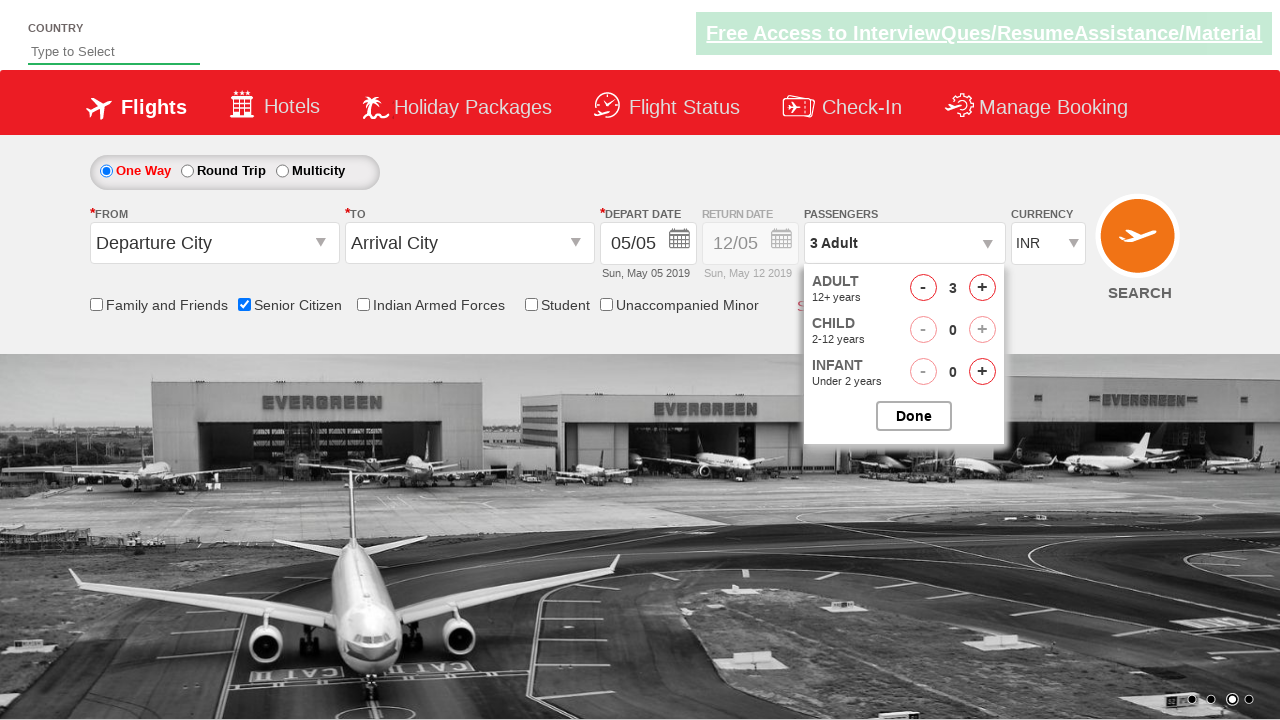

Waited 1 second after adding adult (iteration 2)
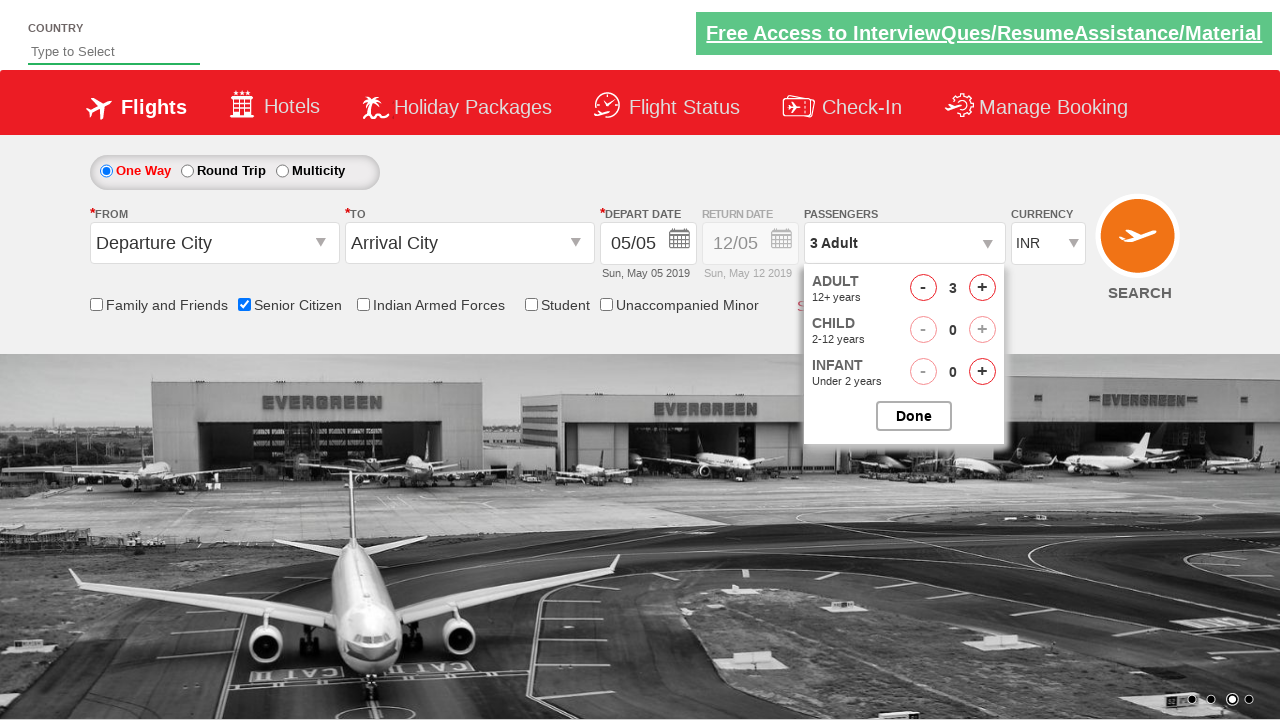

Clicked add adult button (iteration 3) at (982, 288) on #hrefIncAdt
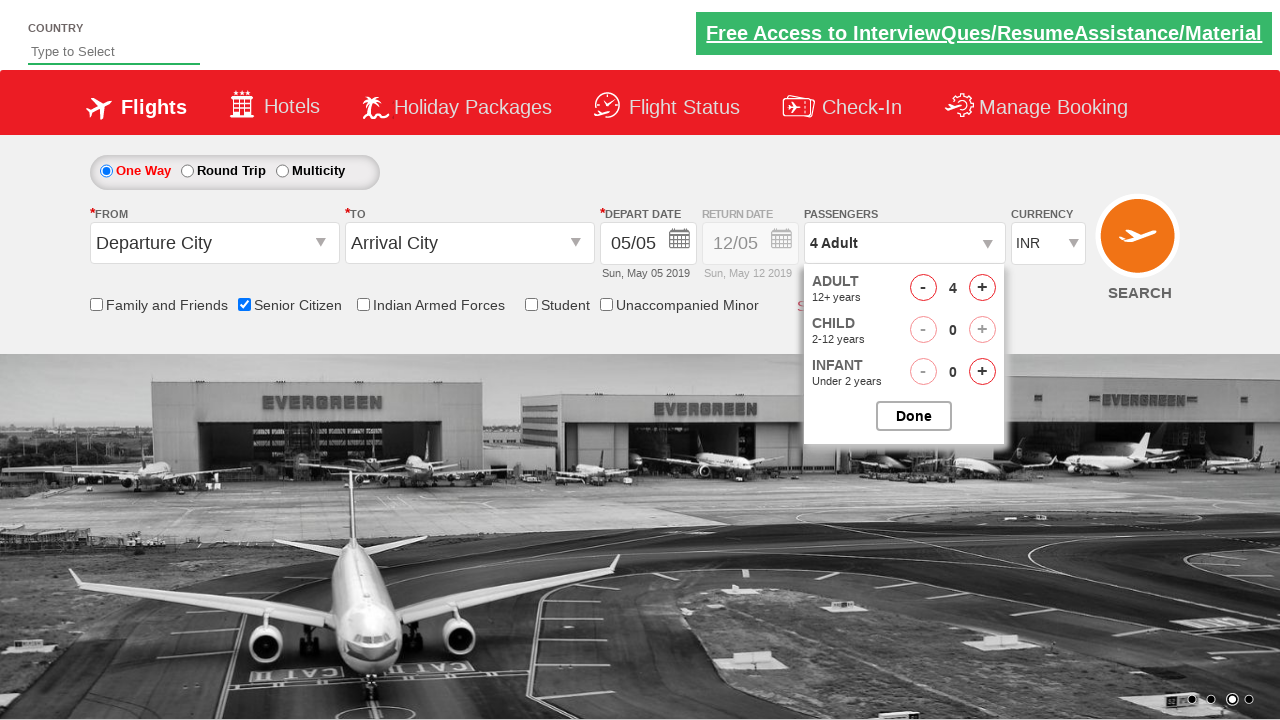

Waited 1 second after adding adult (iteration 3)
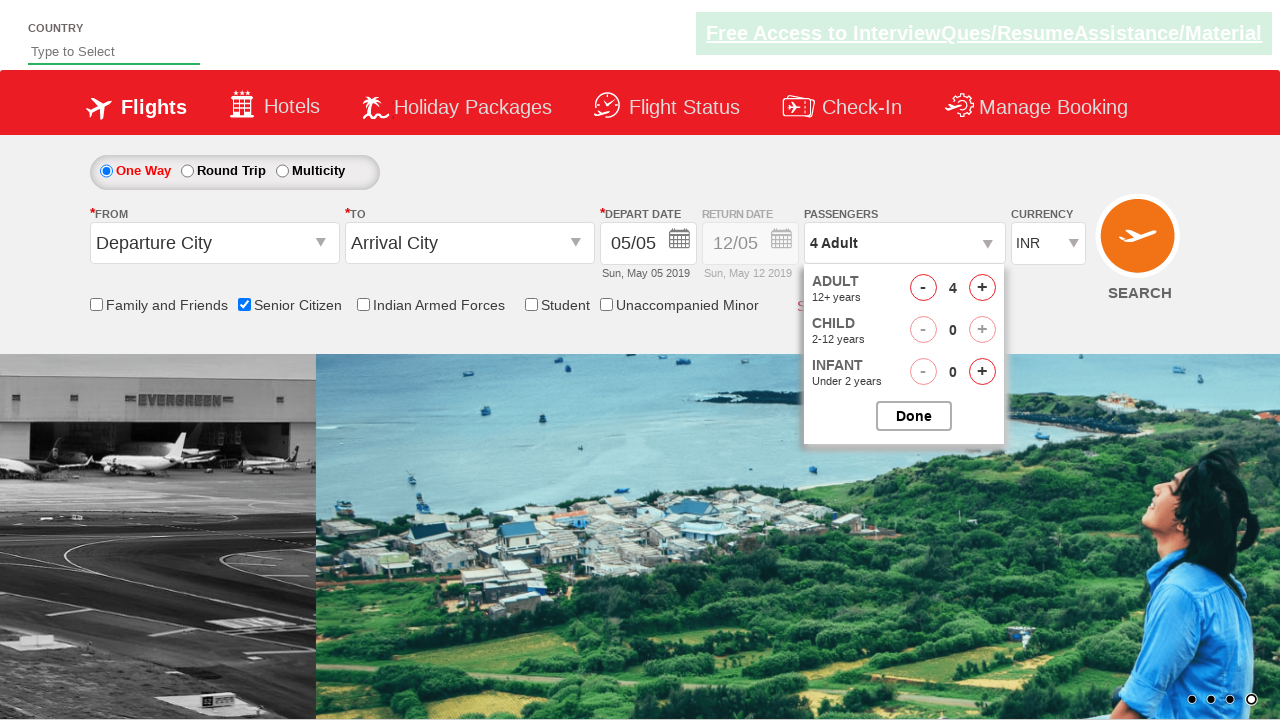

Clicked add adult button (iteration 4) at (982, 288) on #hrefIncAdt
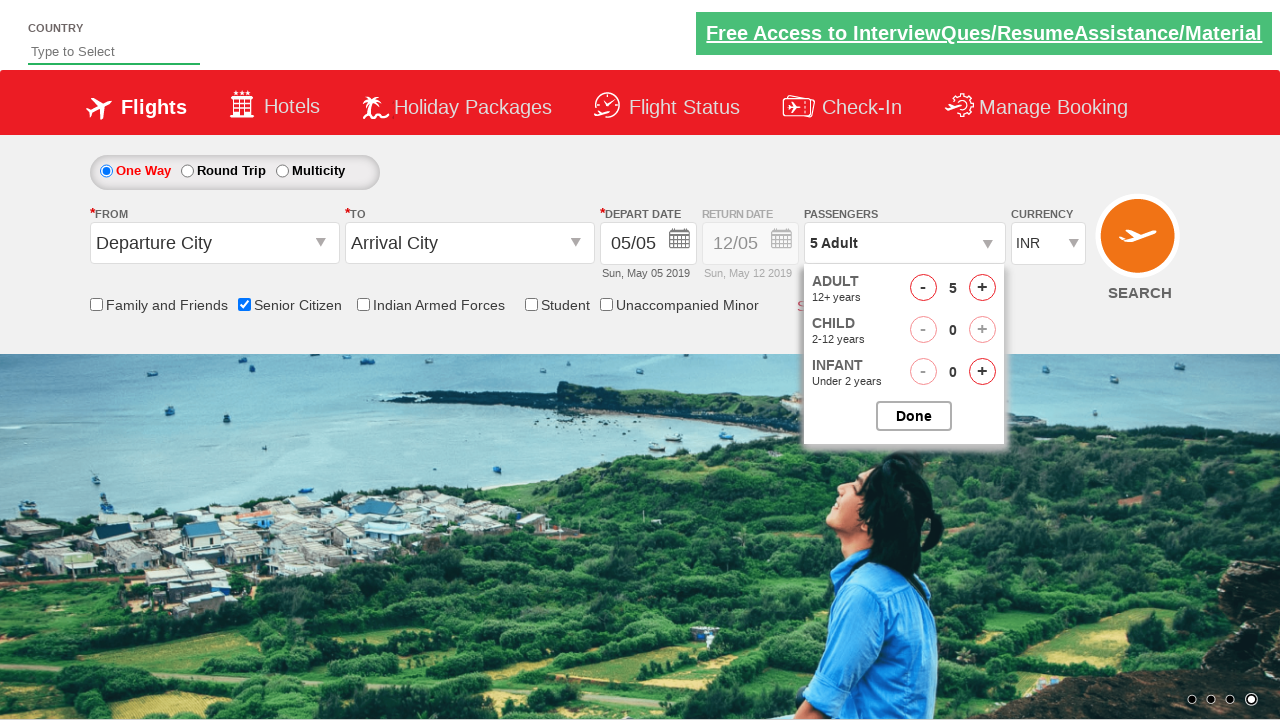

Waited 1 second after adding adult (iteration 4)
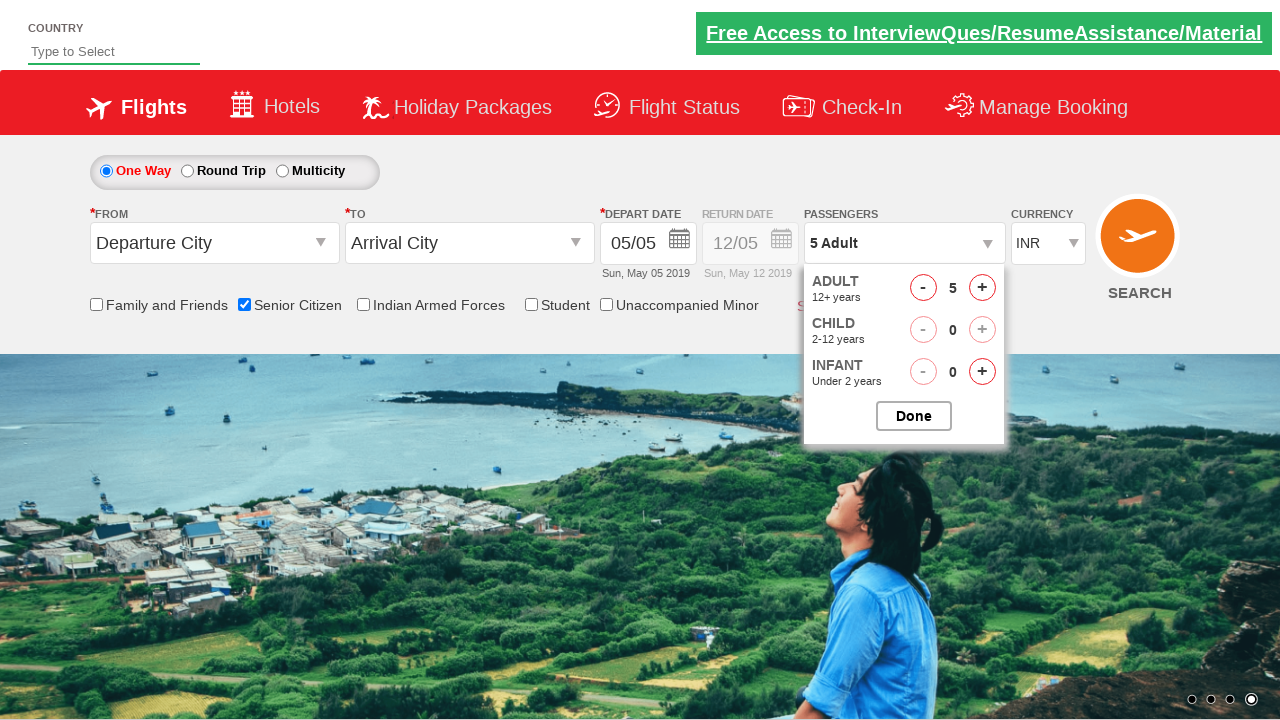

Verified passenger count displays '5 Adult'
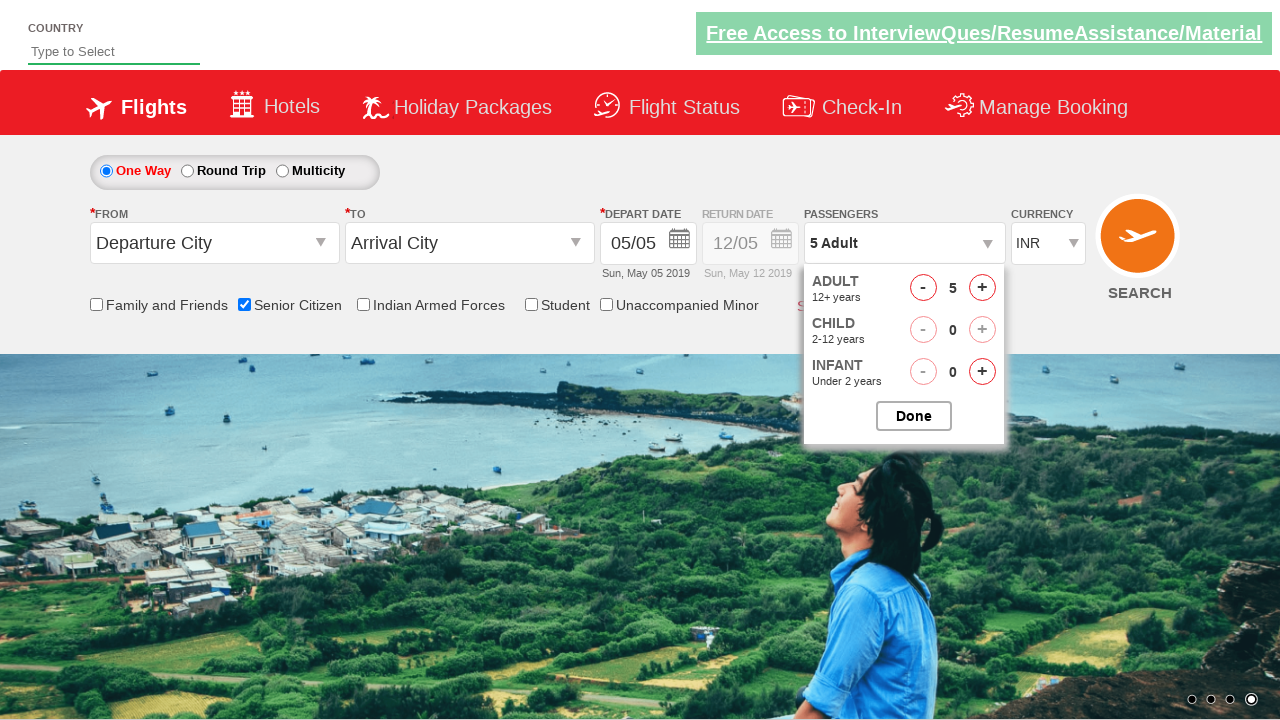

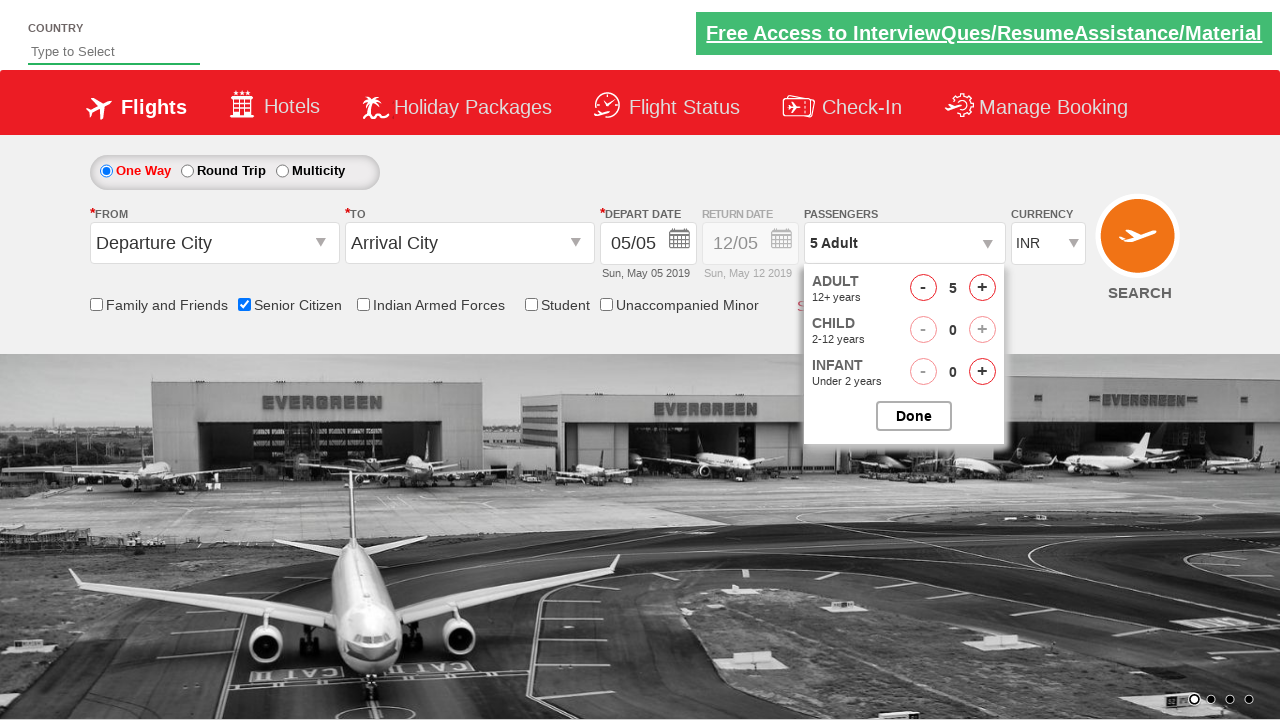